Tests GitHub's advanced search form by filling in search criteria (search term, repository owner, date range, and programming language) and submitting the form to perform a repository search.

Starting URL: https://github.com/search/advanced

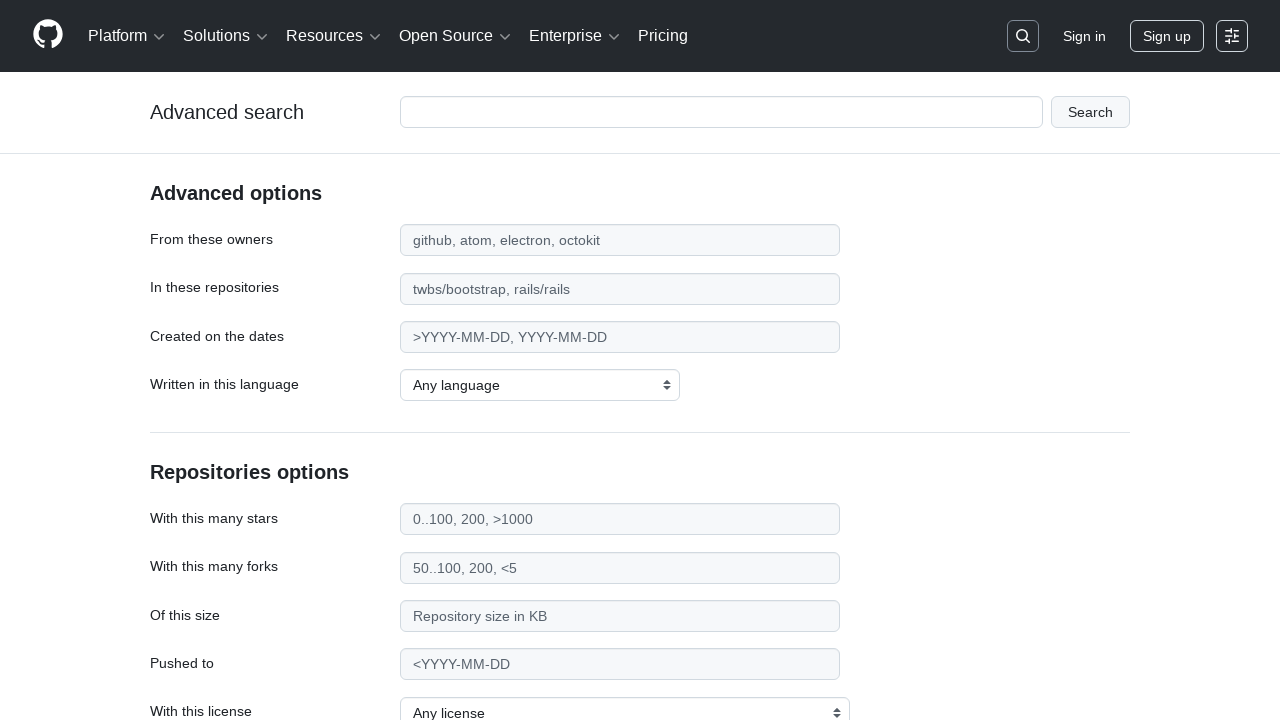

Filled search term field with 'playwright-testing' on #adv_code_search input.js-advanced-search-input
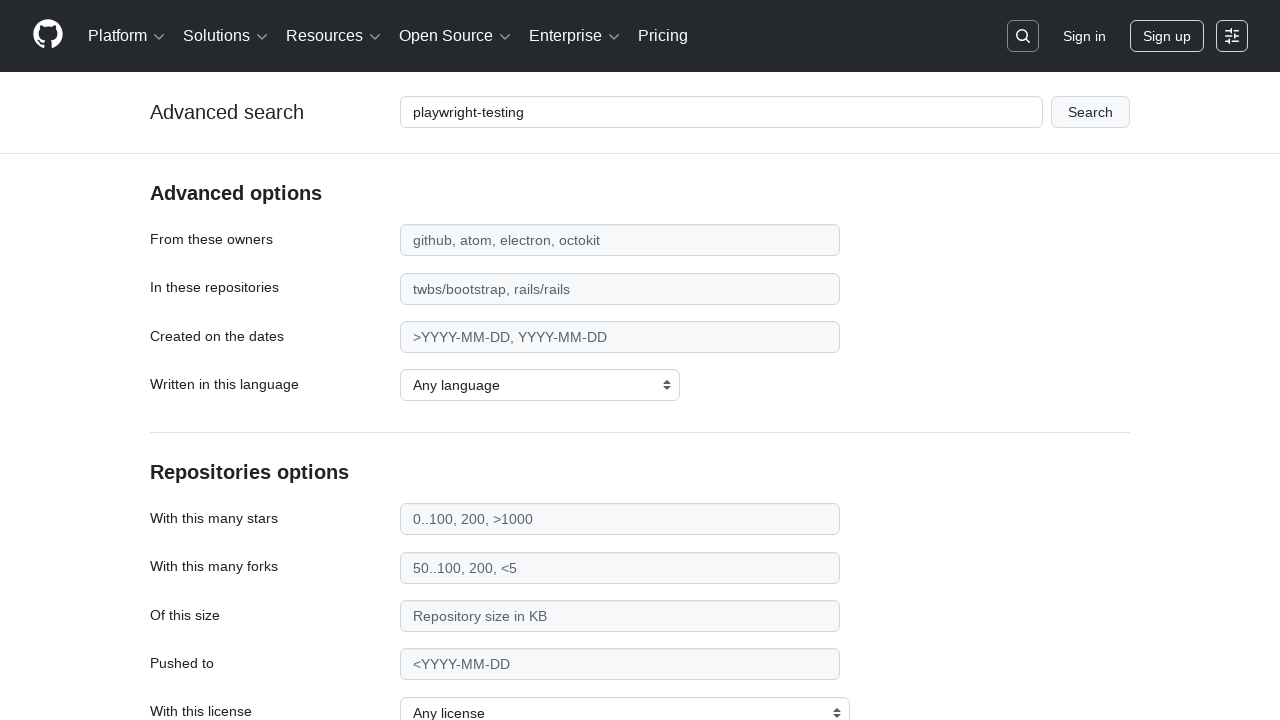

Filled repository owner field with 'microsoft' on #search_from
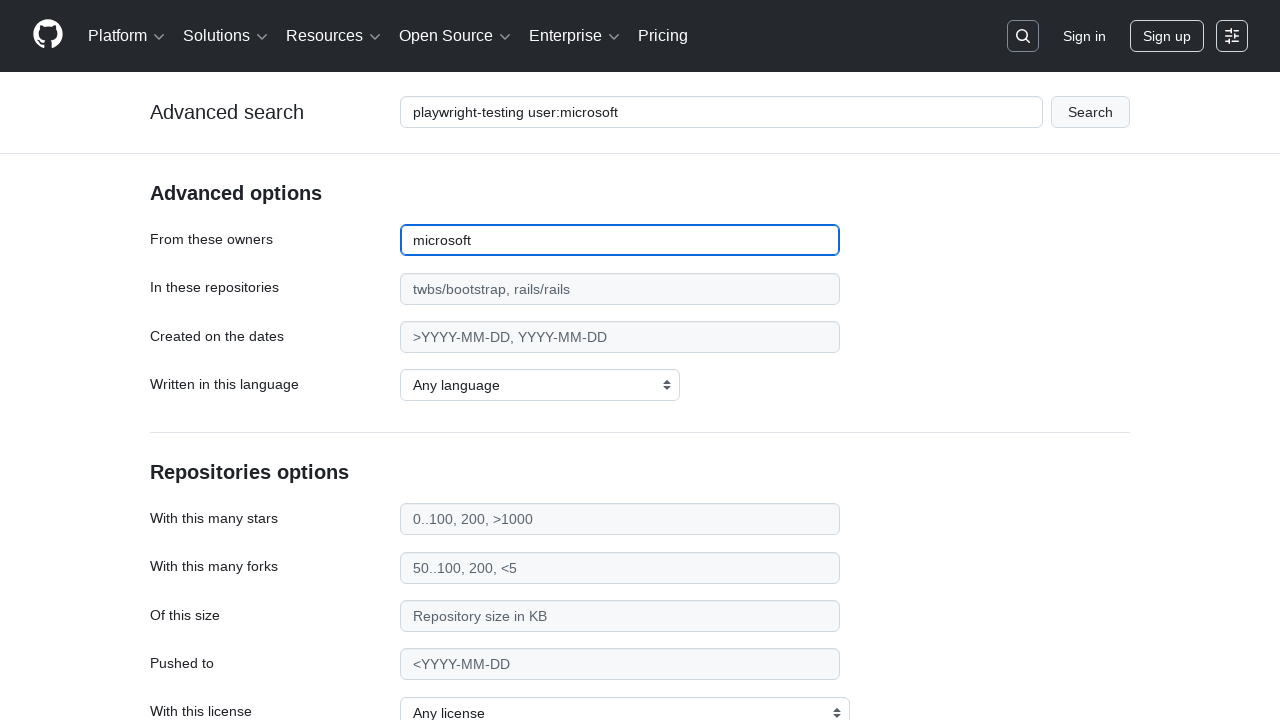

Filled date field with '>2020' to filter repositories created after 2020 on #search_date
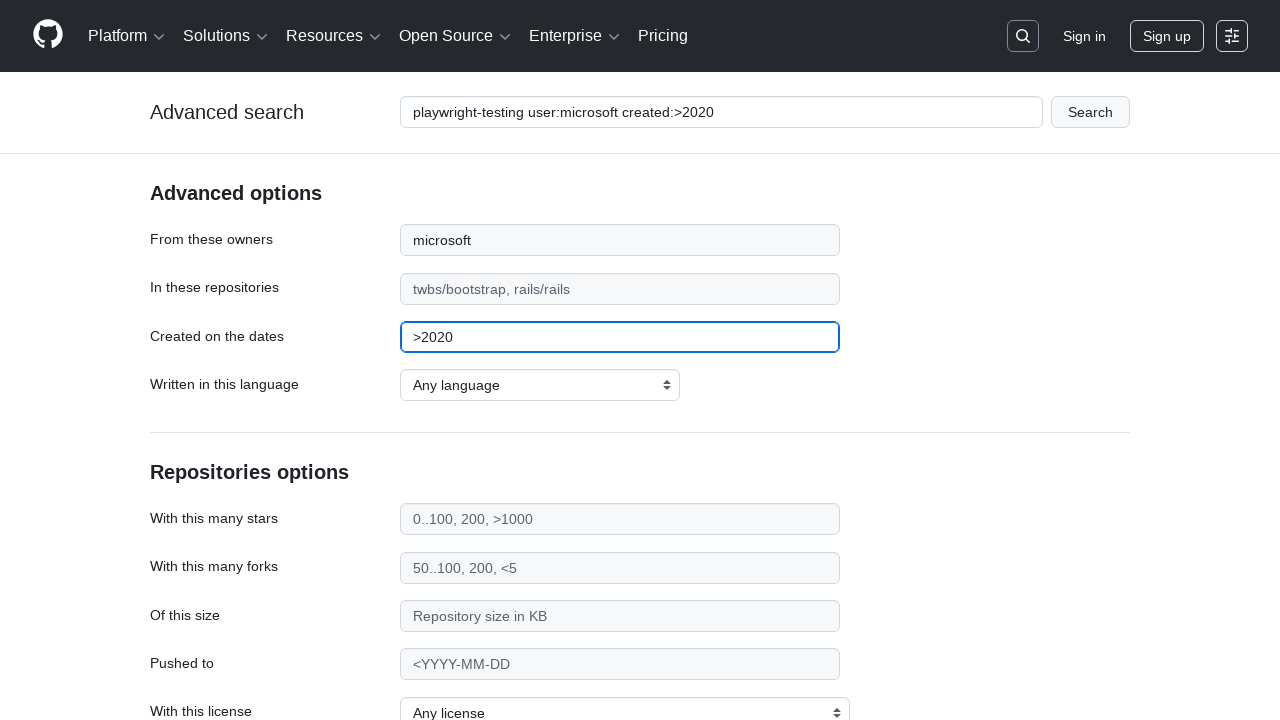

Selected 'TypeScript' as the programming language filter on select#search_language
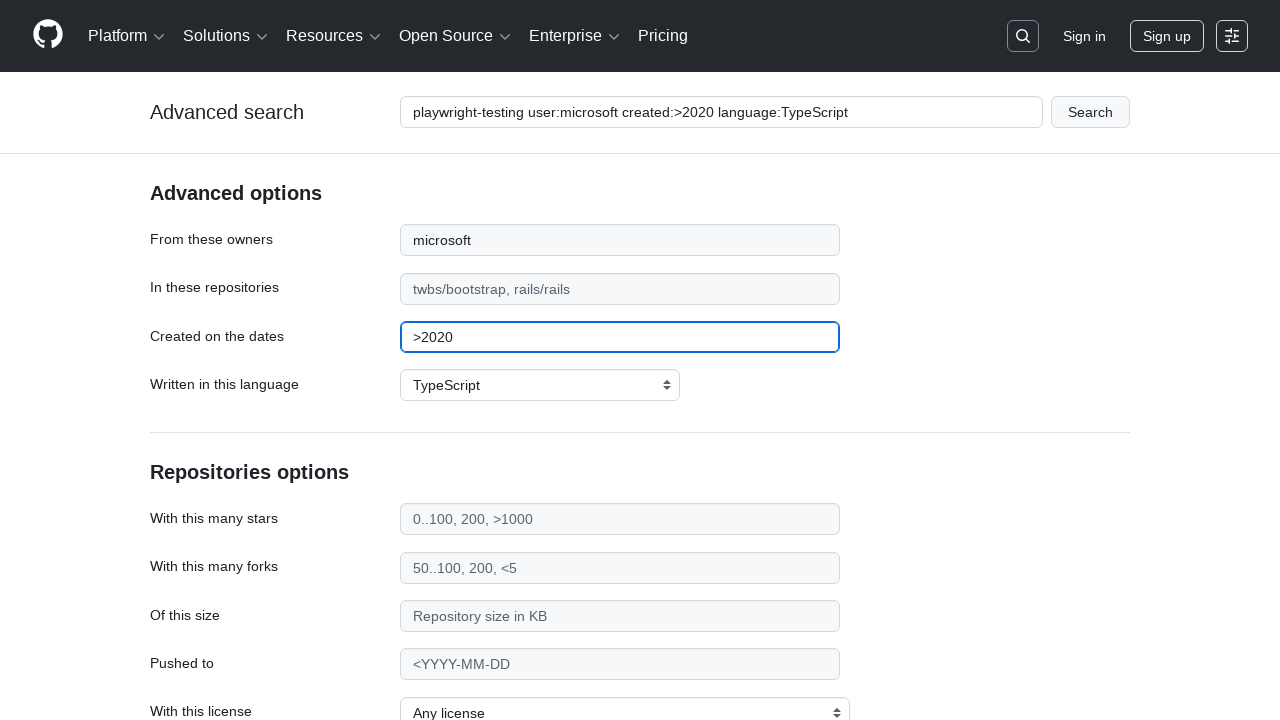

Clicked submit button to perform advanced search at (1090, 112) on #adv_code_search button[type="submit"]
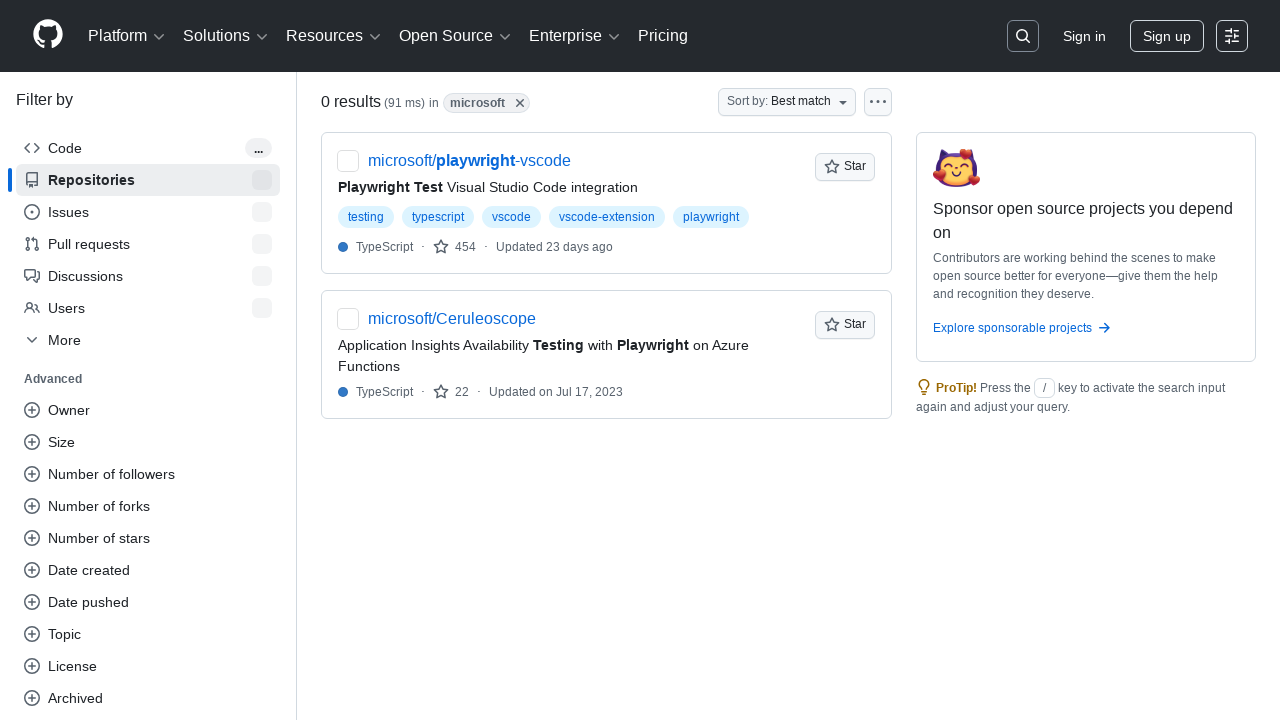

Search results page loaded successfully
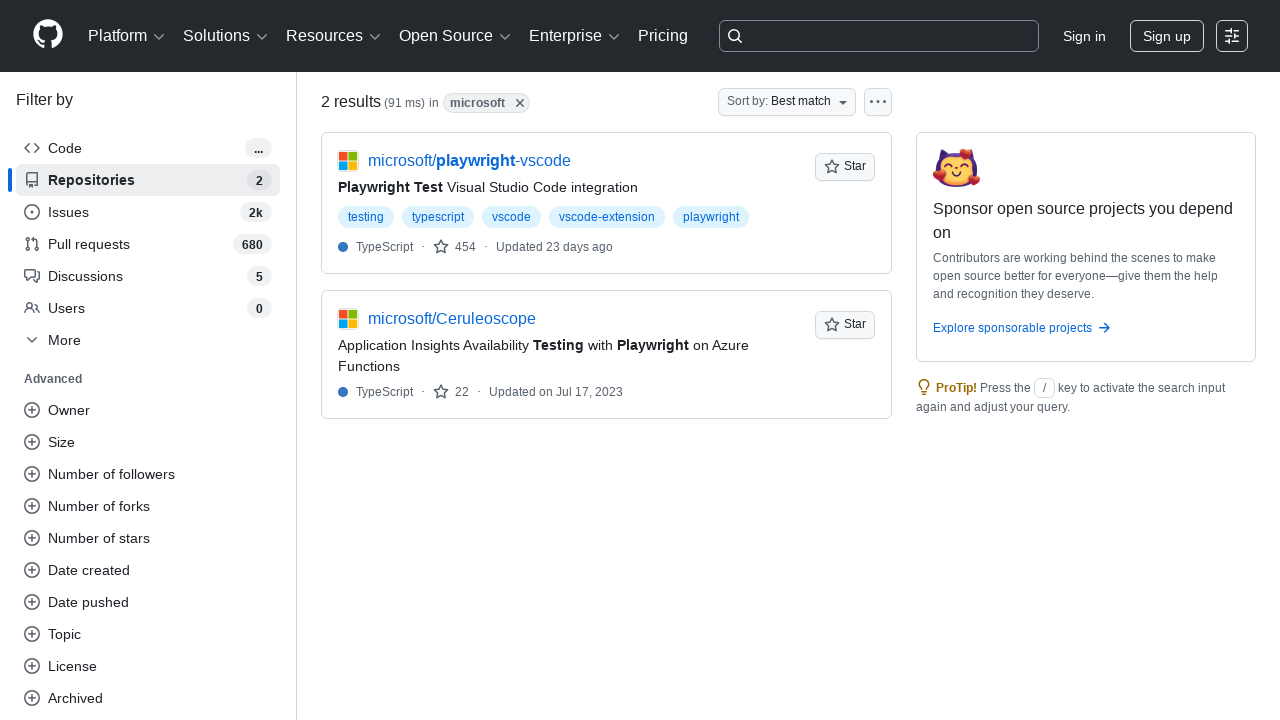

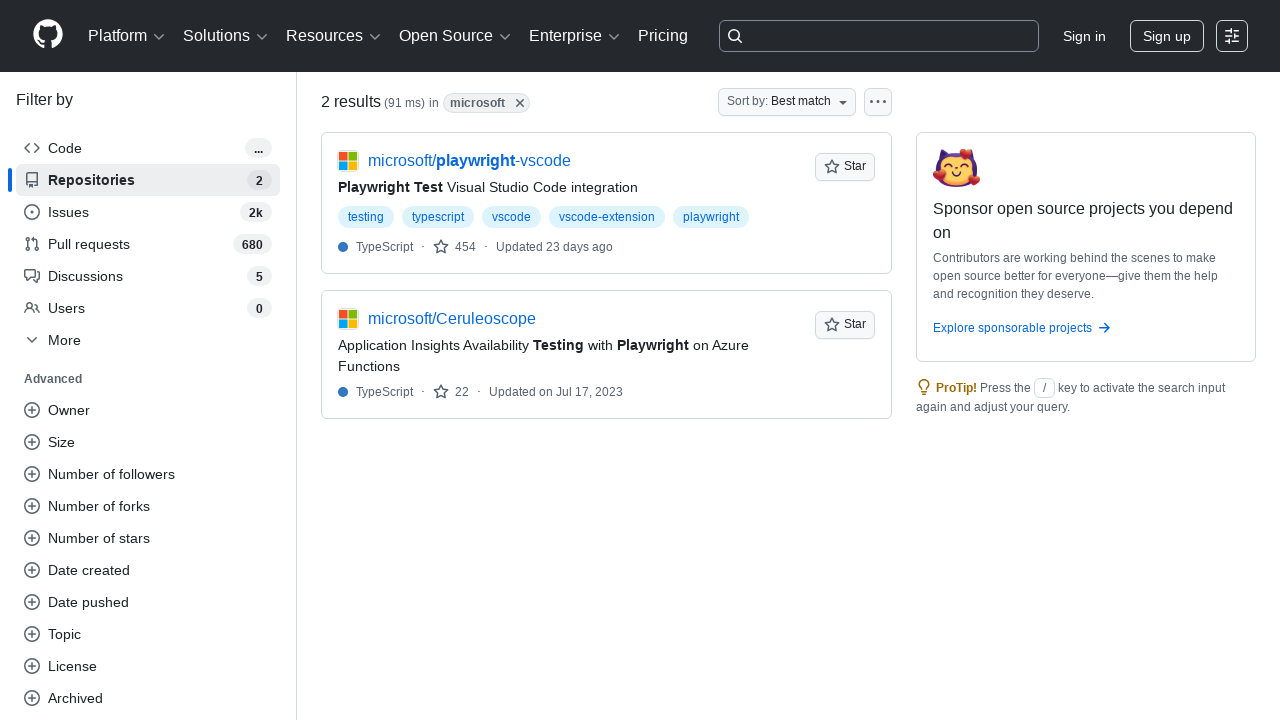